Retrieves the current window size and then sets the window to a specific dimension of 1024x768 pixels.

Starting URL: https://the-internet.herokuapp.com/windows

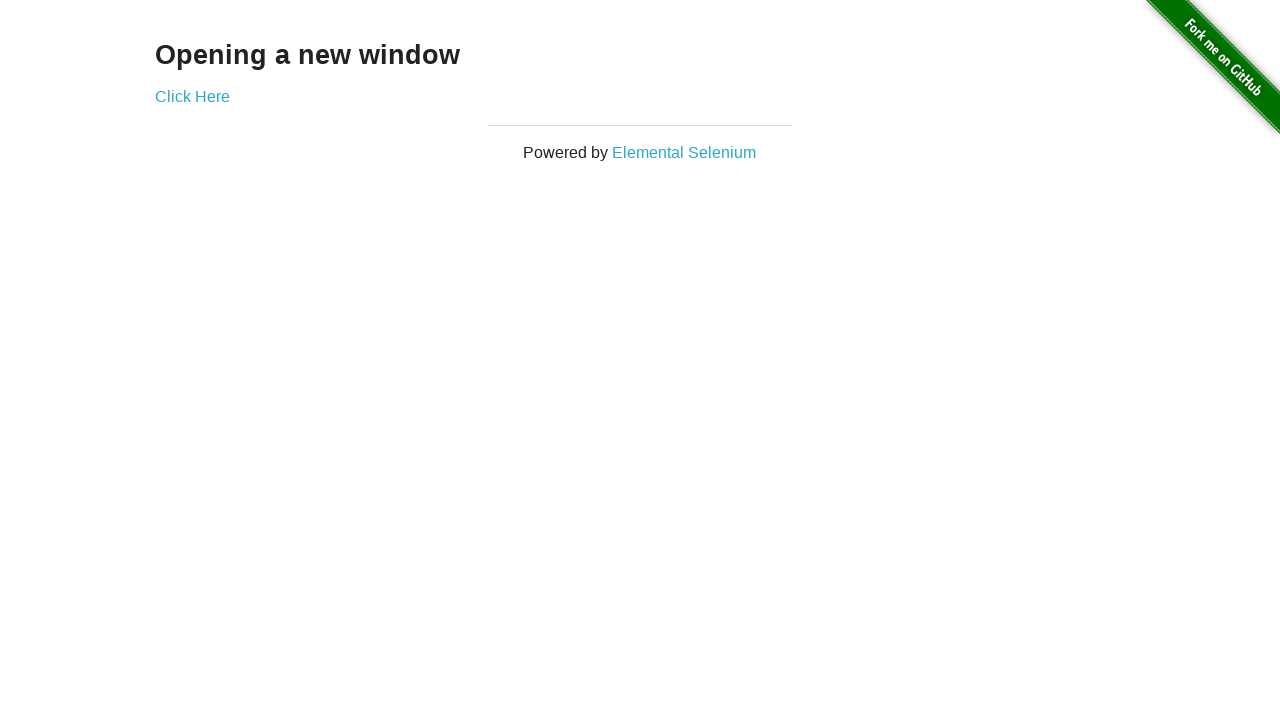

Retrieved current viewport size
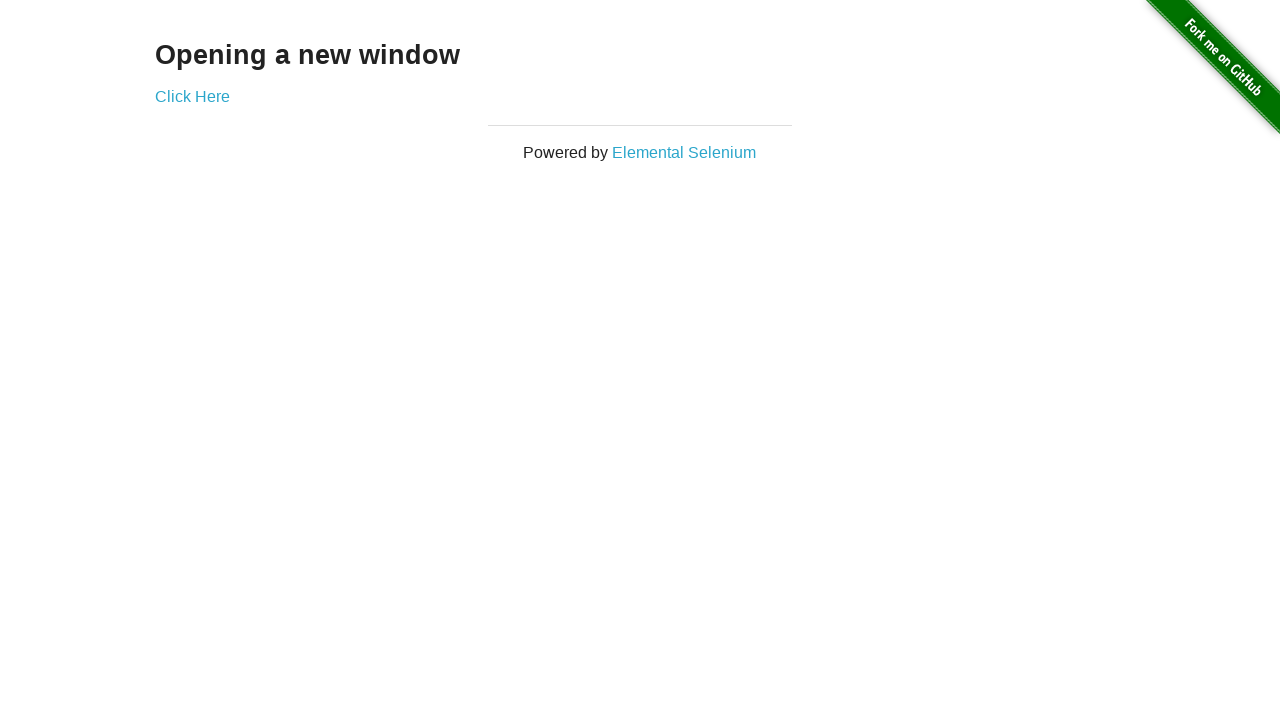

Set viewport size to 1024x768 pixels
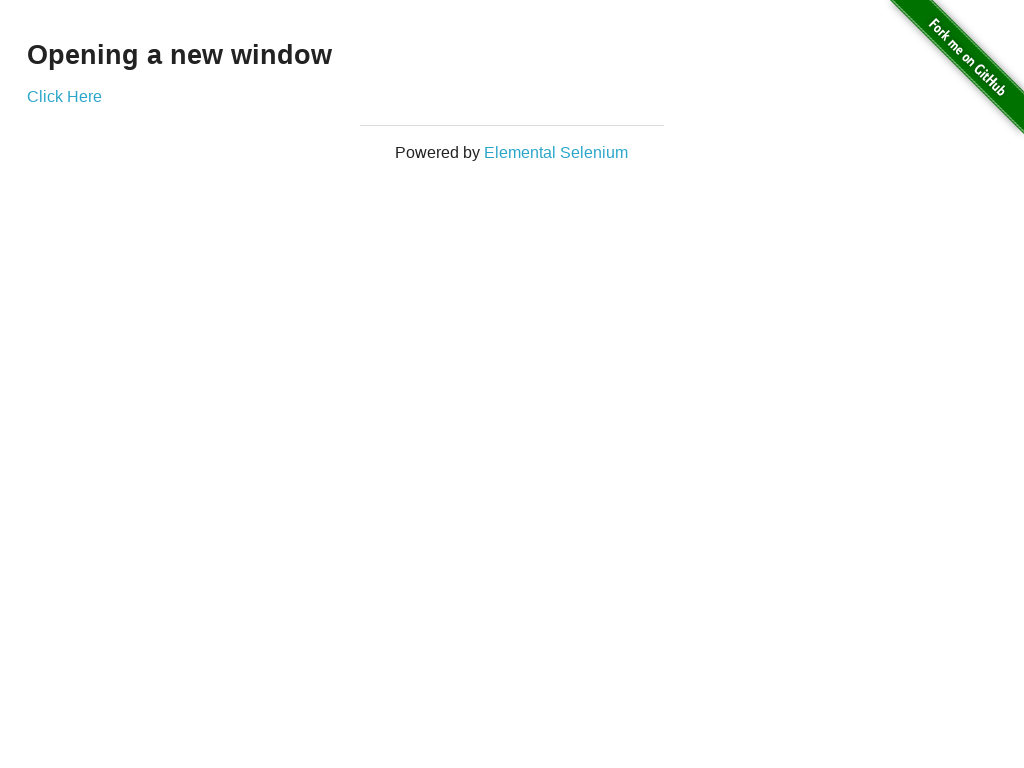

Retrieved new viewport size after resizing
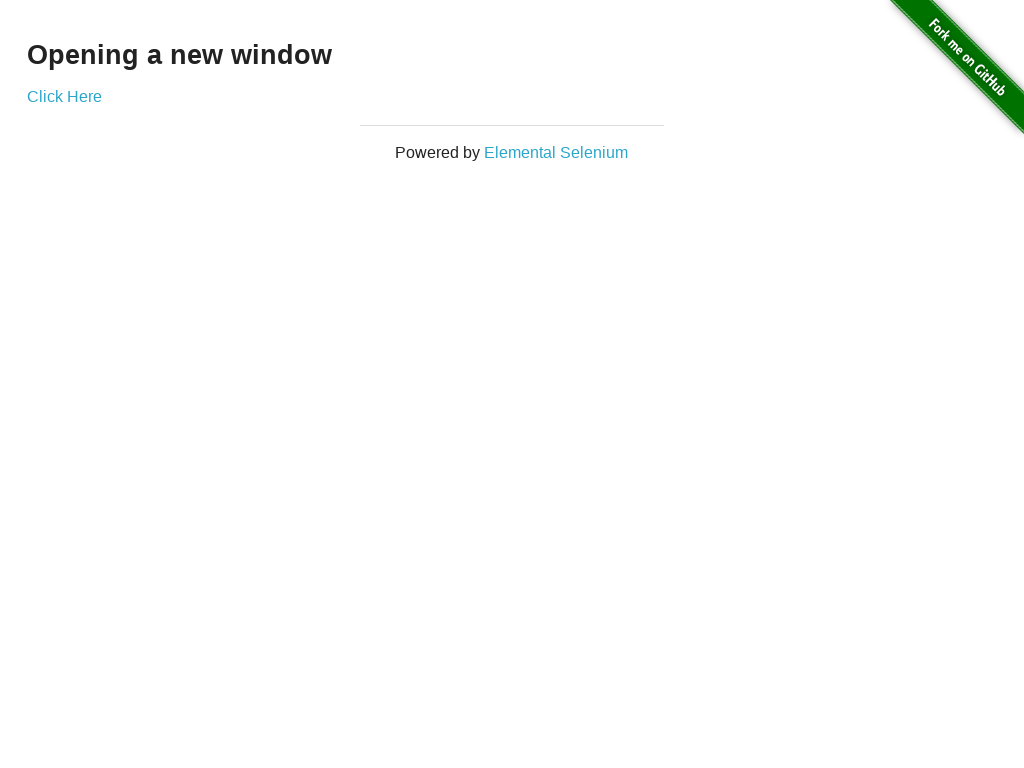

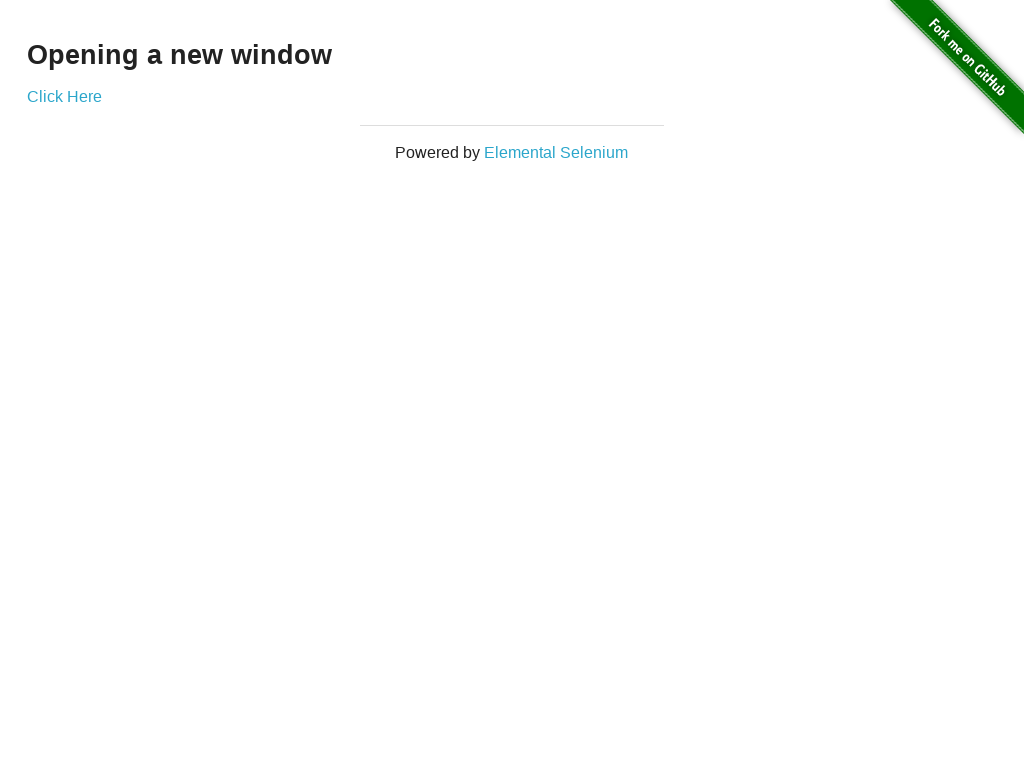